Tests that edits are saved when the input loses focus (blur event)

Starting URL: https://demo.playwright.dev/todomvc

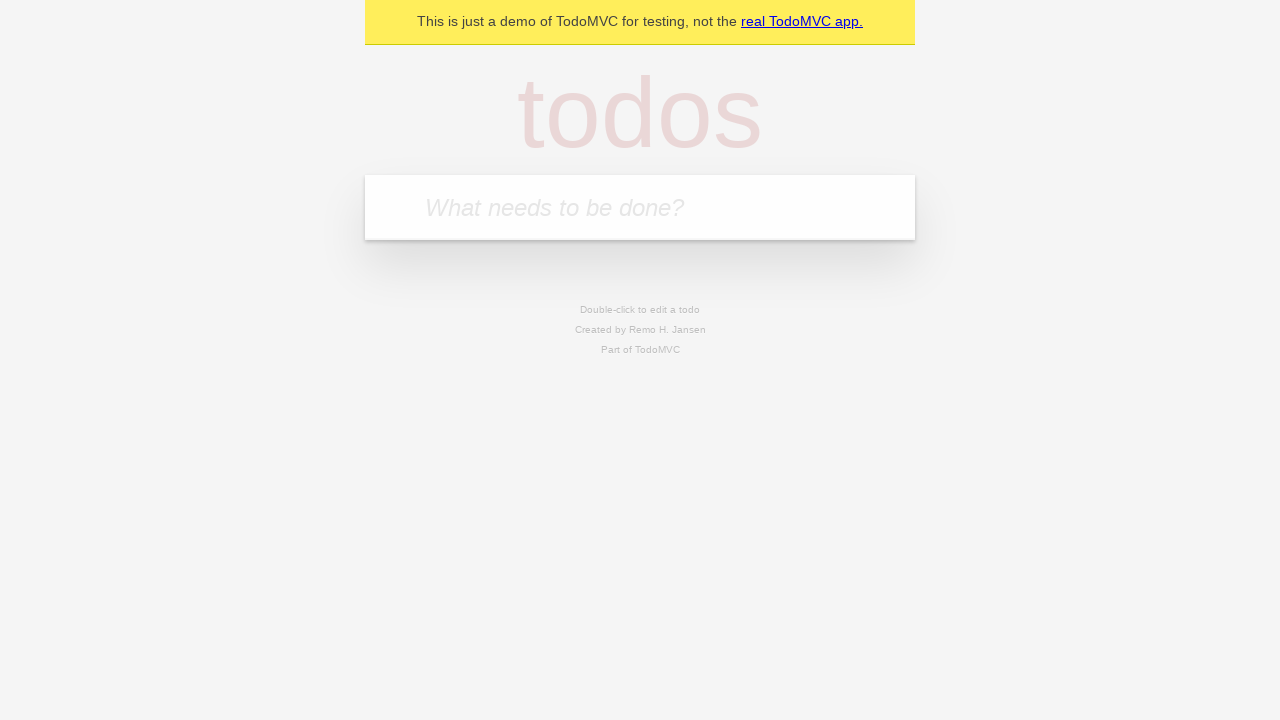

Filled new todo input with 'buy some cheese' on internal:attr=[placeholder="What needs to be done?"i]
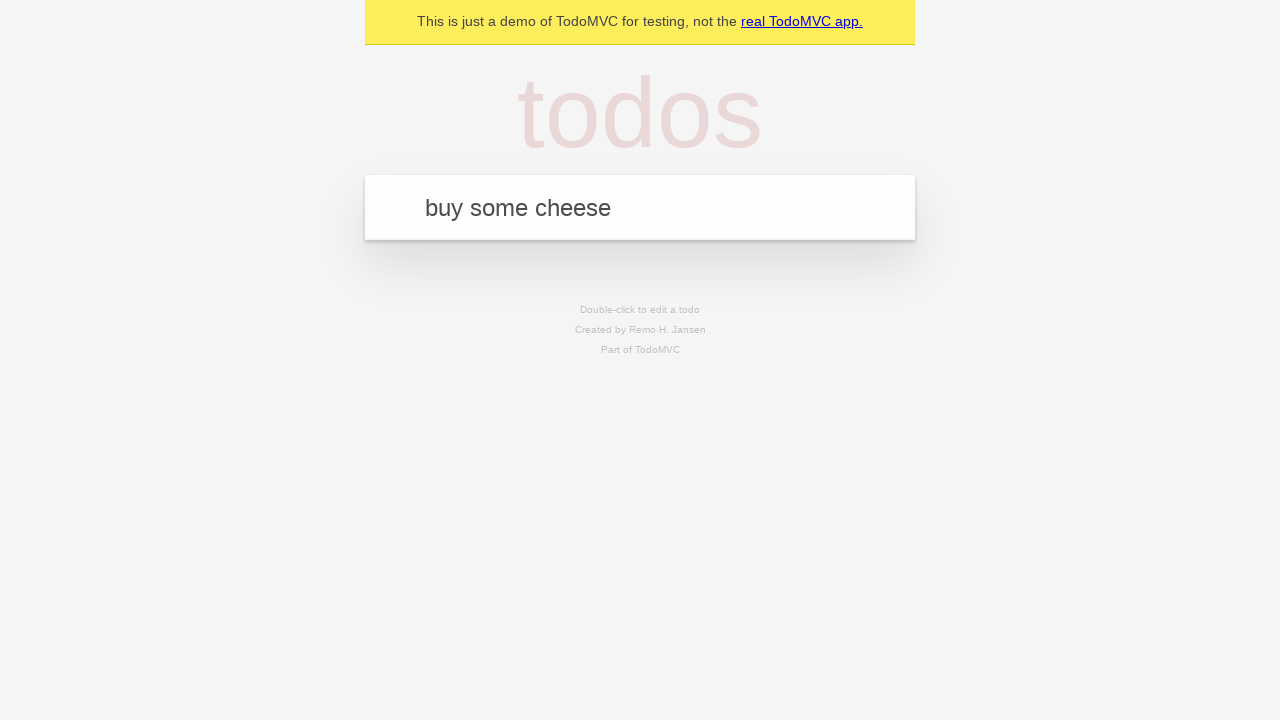

Pressed Enter to create first todo on internal:attr=[placeholder="What needs to be done?"i]
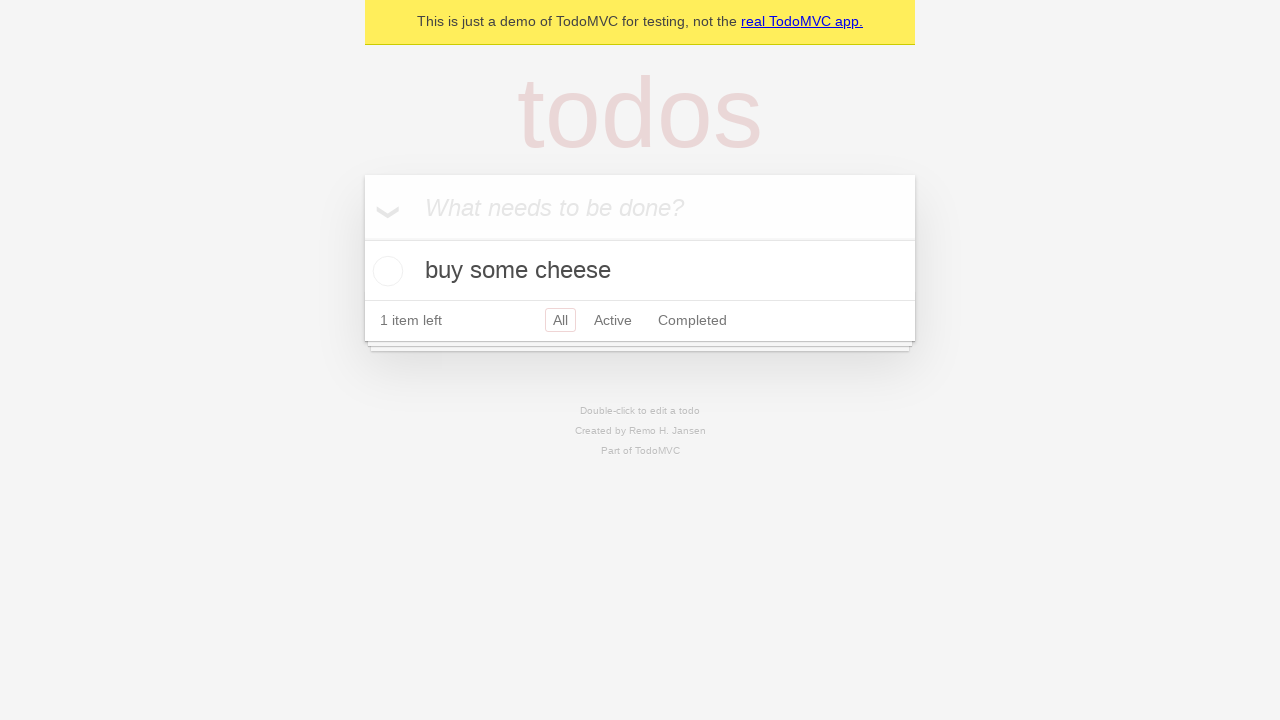

Filled new todo input with 'feed the cat' on internal:attr=[placeholder="What needs to be done?"i]
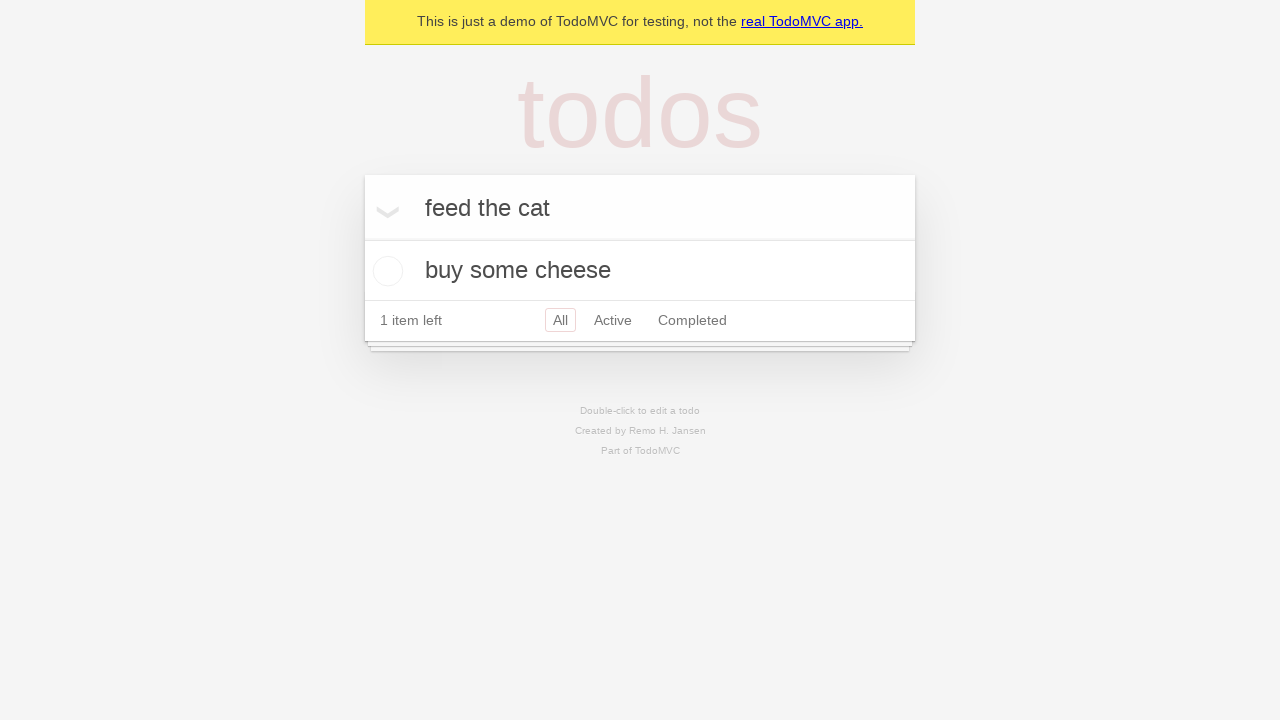

Pressed Enter to create second todo on internal:attr=[placeholder="What needs to be done?"i]
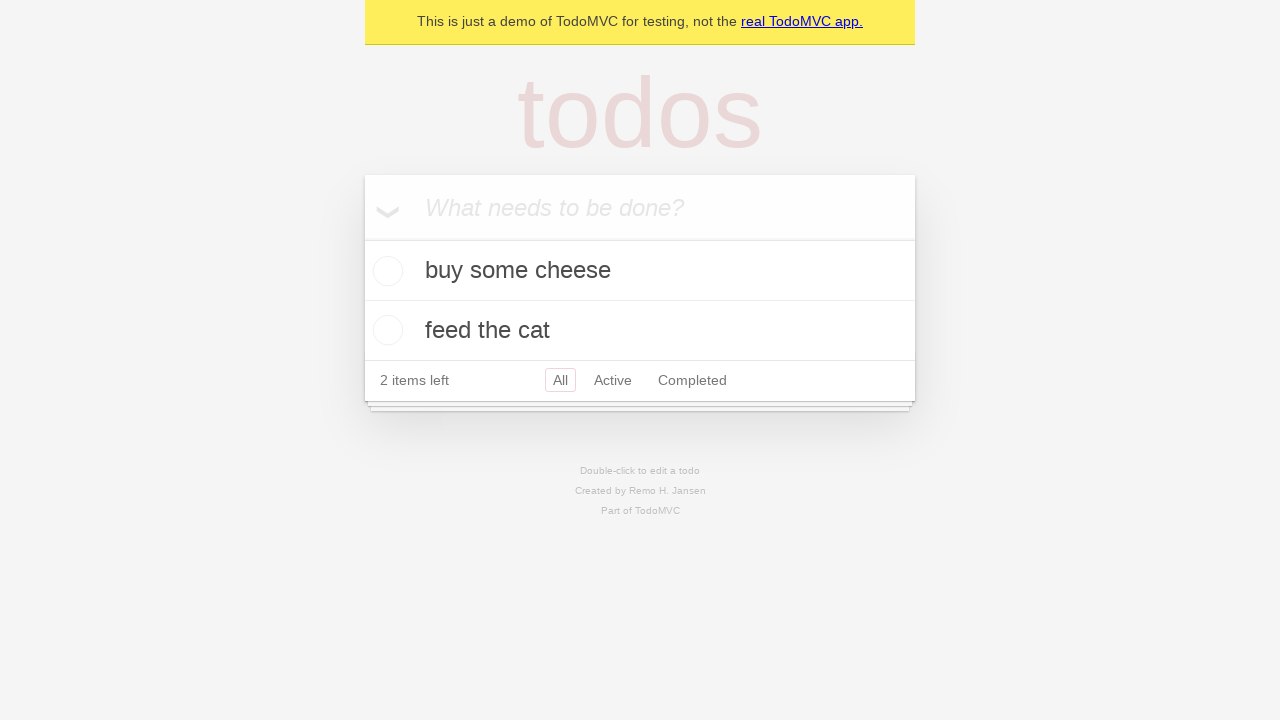

Filled new todo input with 'book a doctors appointment' on internal:attr=[placeholder="What needs to be done?"i]
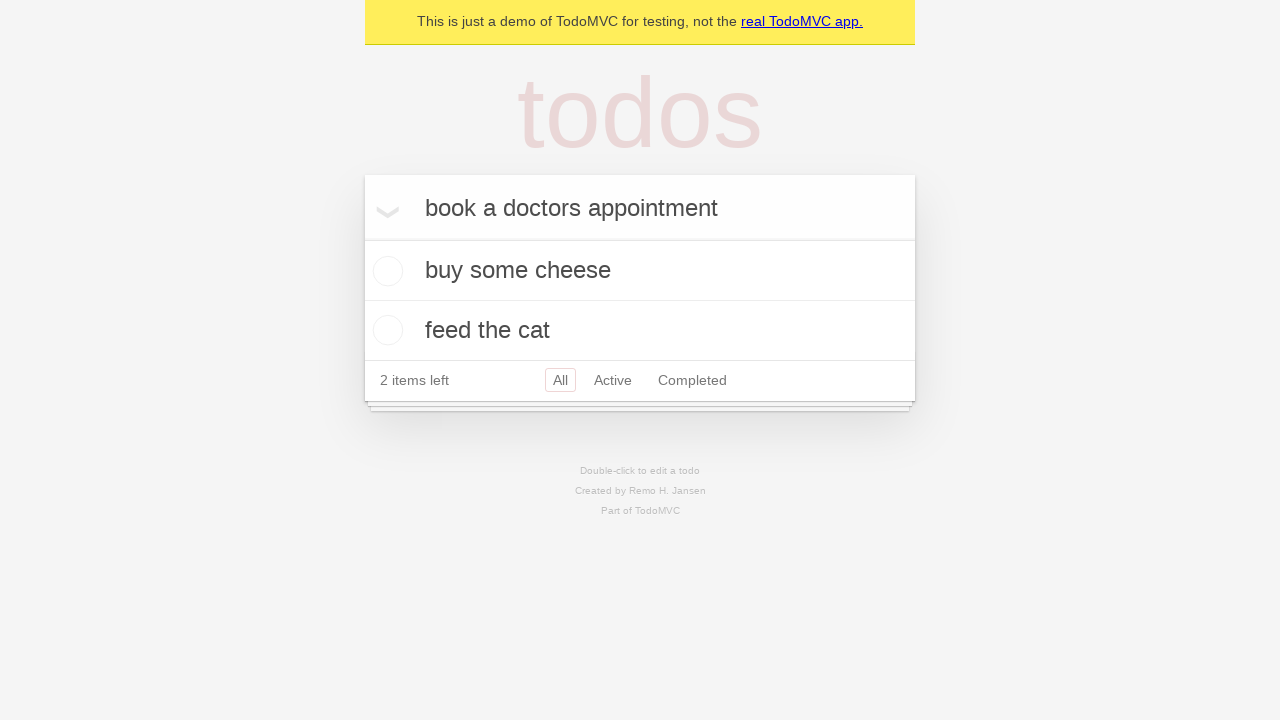

Pressed Enter to create third todo on internal:attr=[placeholder="What needs to be done?"i]
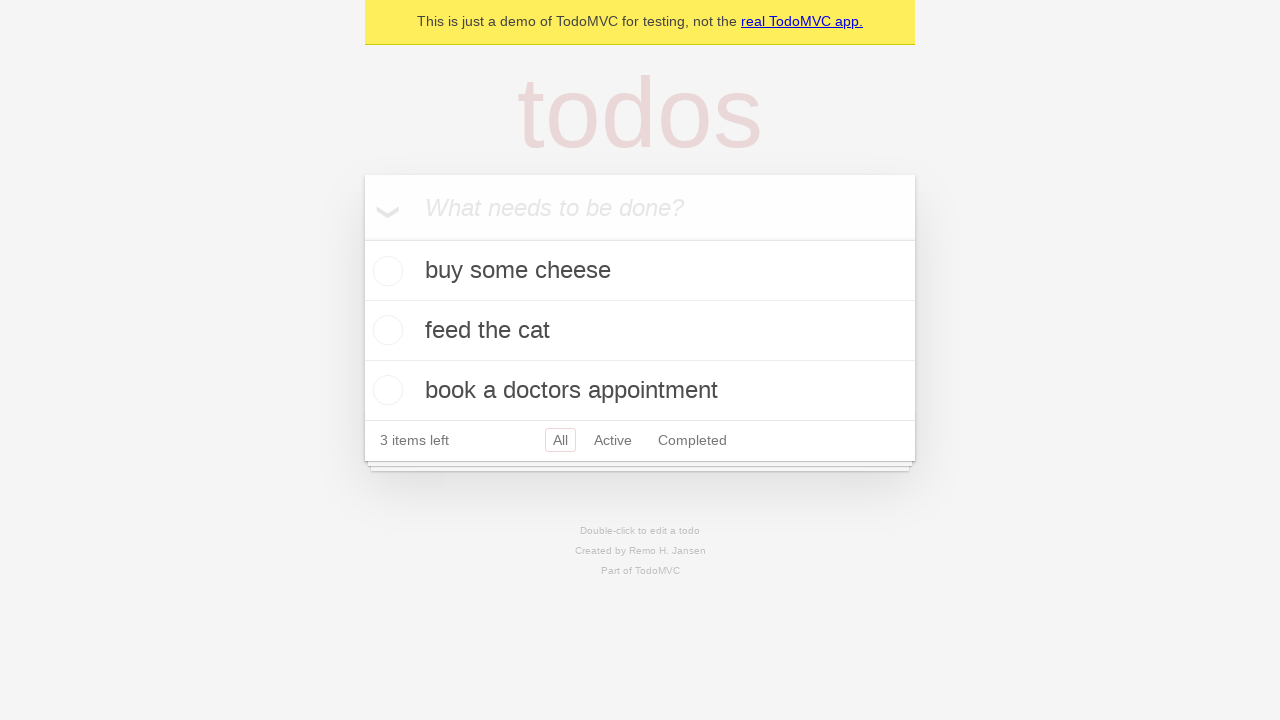

Double-clicked second todo item to enter edit mode at (640, 331) on internal:testid=[data-testid="todo-item"s] >> nth=1
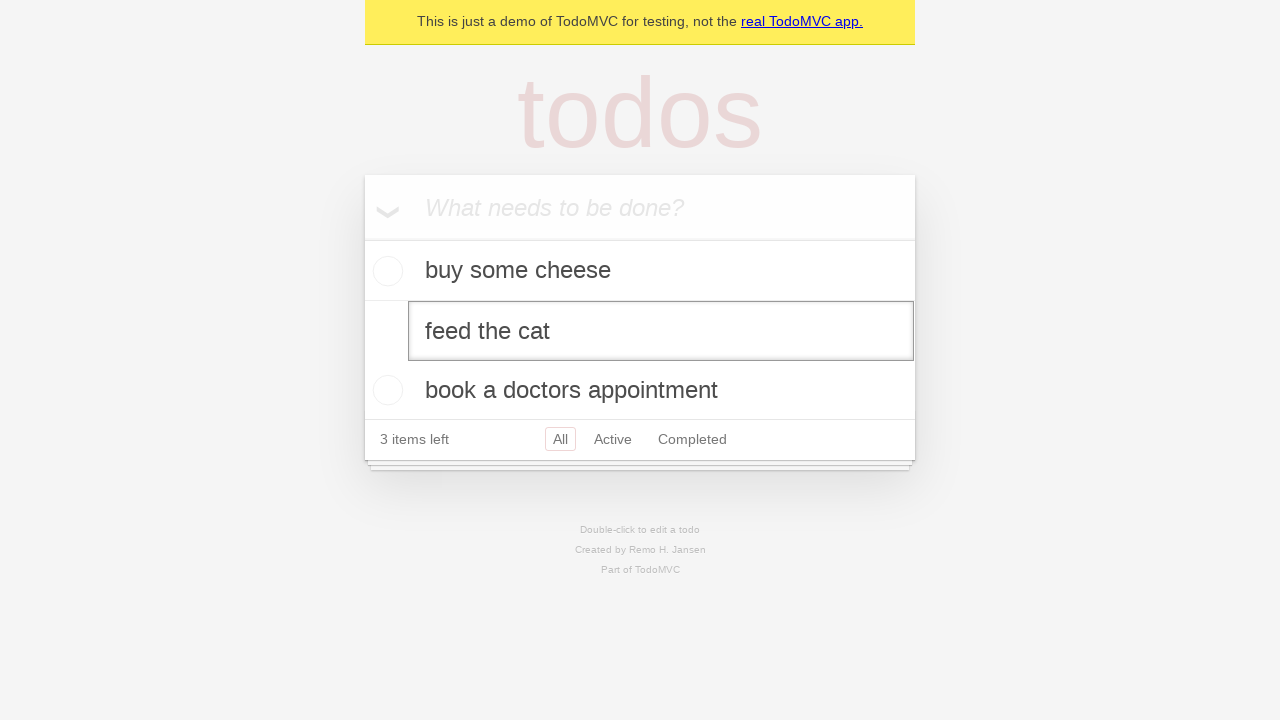

Filled edit input with 'buy some sausages' on internal:testid=[data-testid="todo-item"s] >> nth=1 >> internal:role=textbox[nam
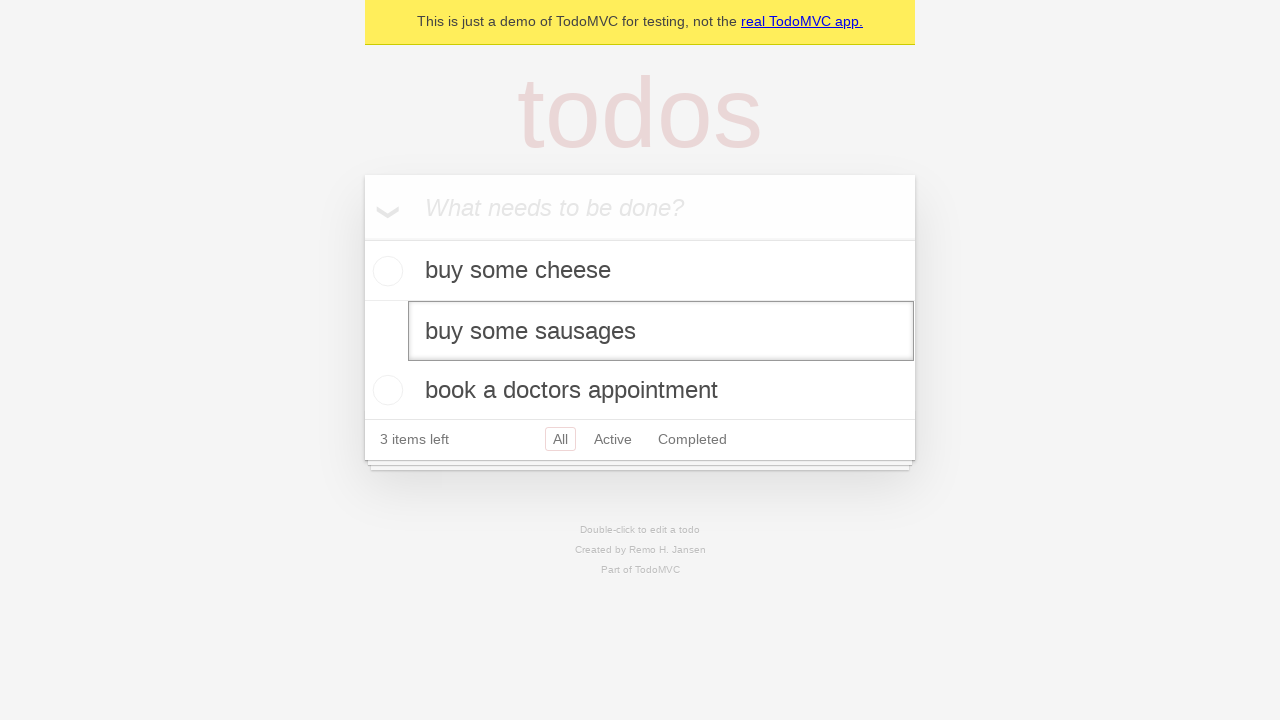

Dispatched blur event to trigger save on edit input
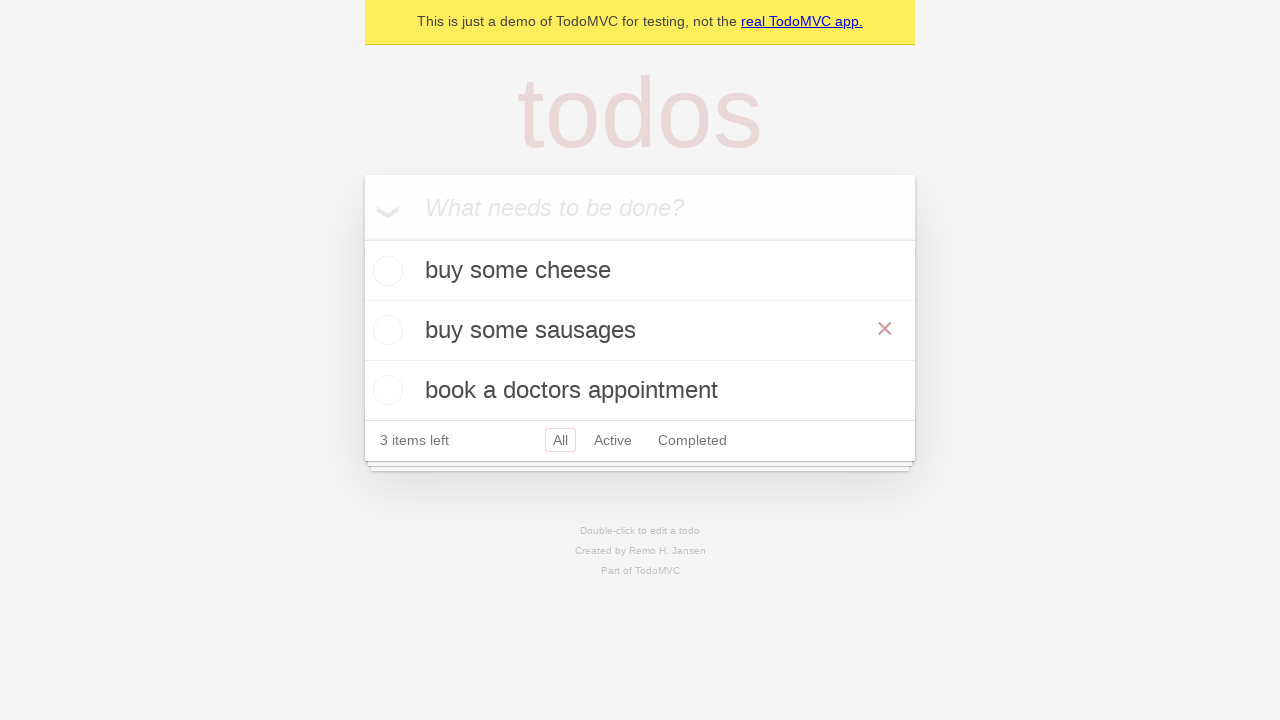

Waited for todo title element to confirm edit was saved
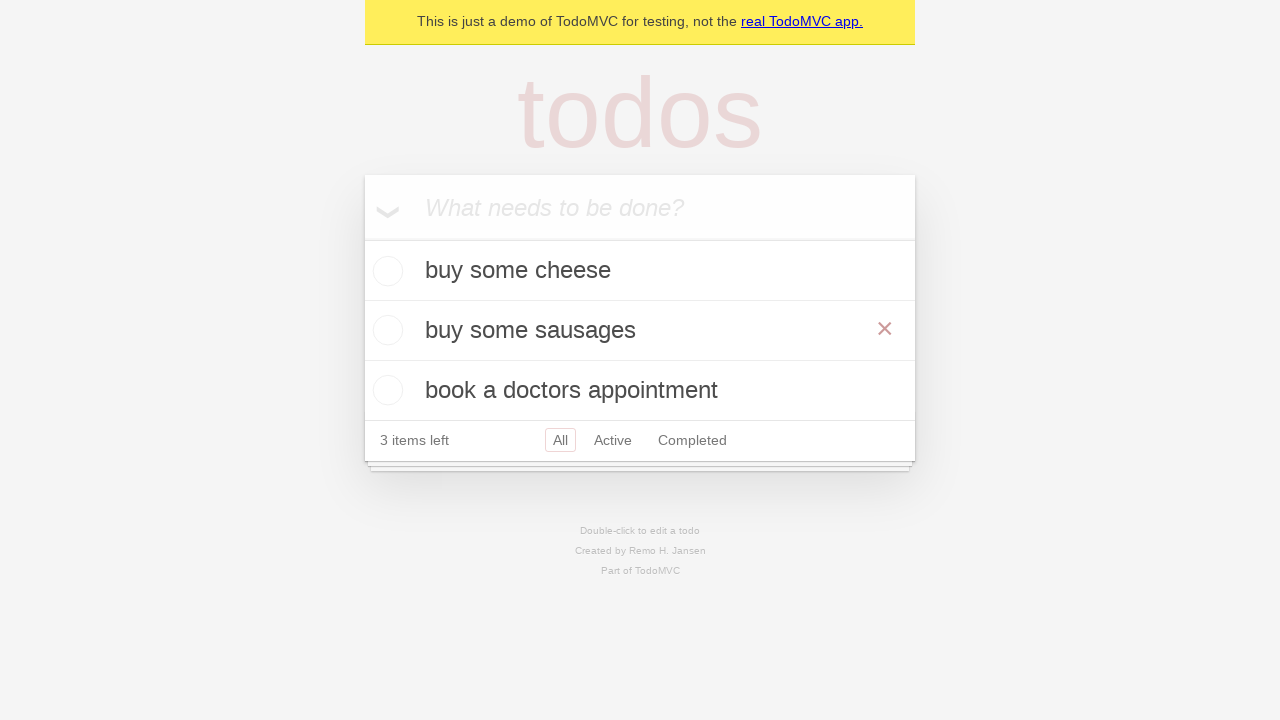

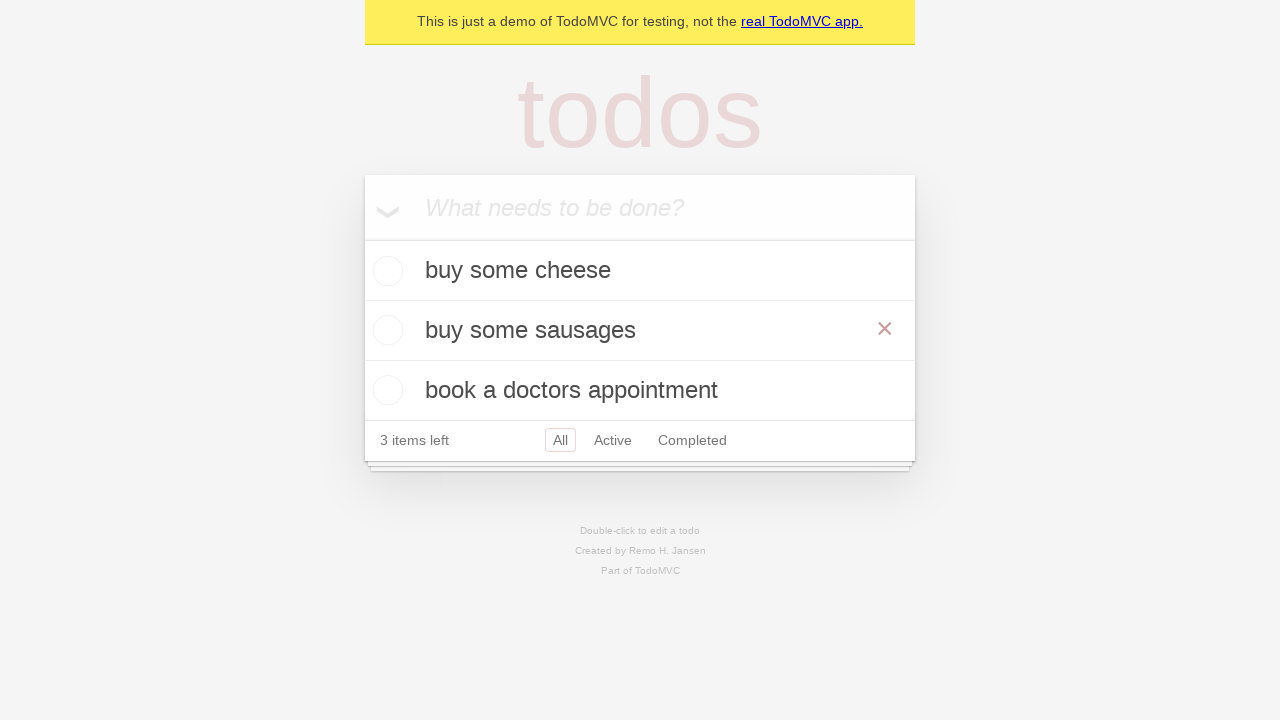